Tests form element display and interaction by filling email and education text fields and clicking age radio button

Starting URL: https://automationfc.github.io/basic-form/index.html

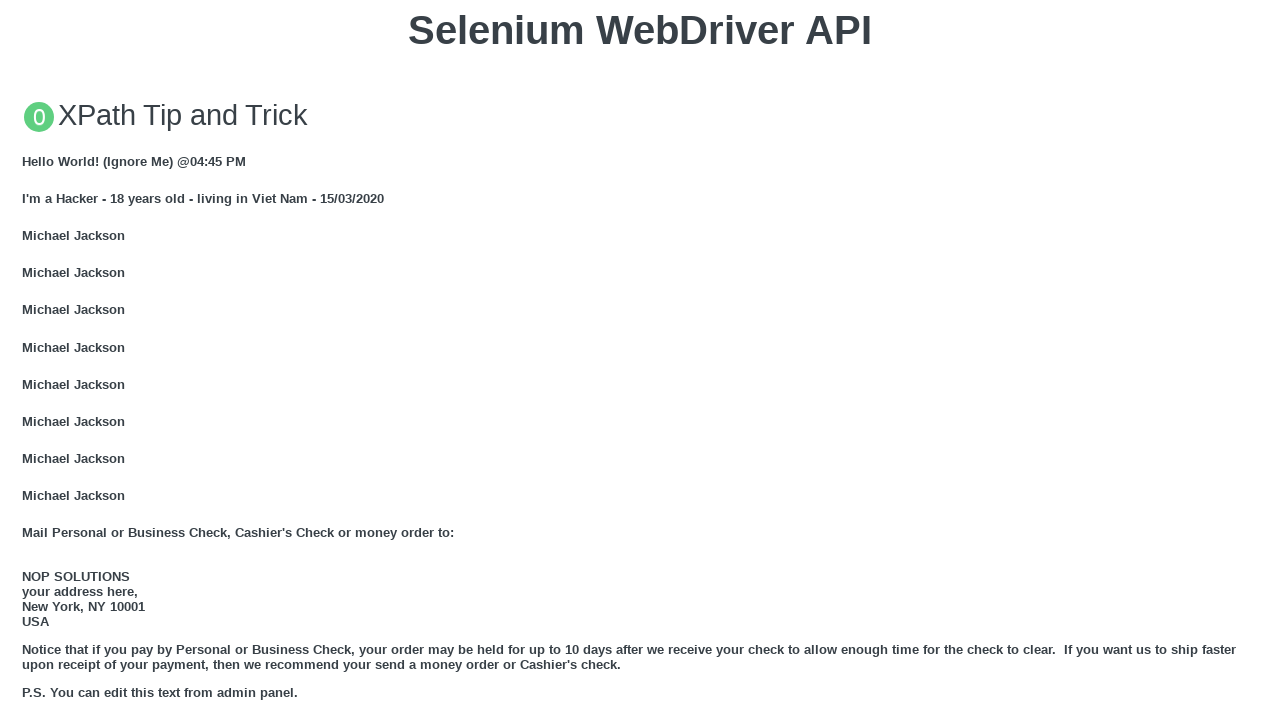

Filled email field with 'Automation Testing' on #mail
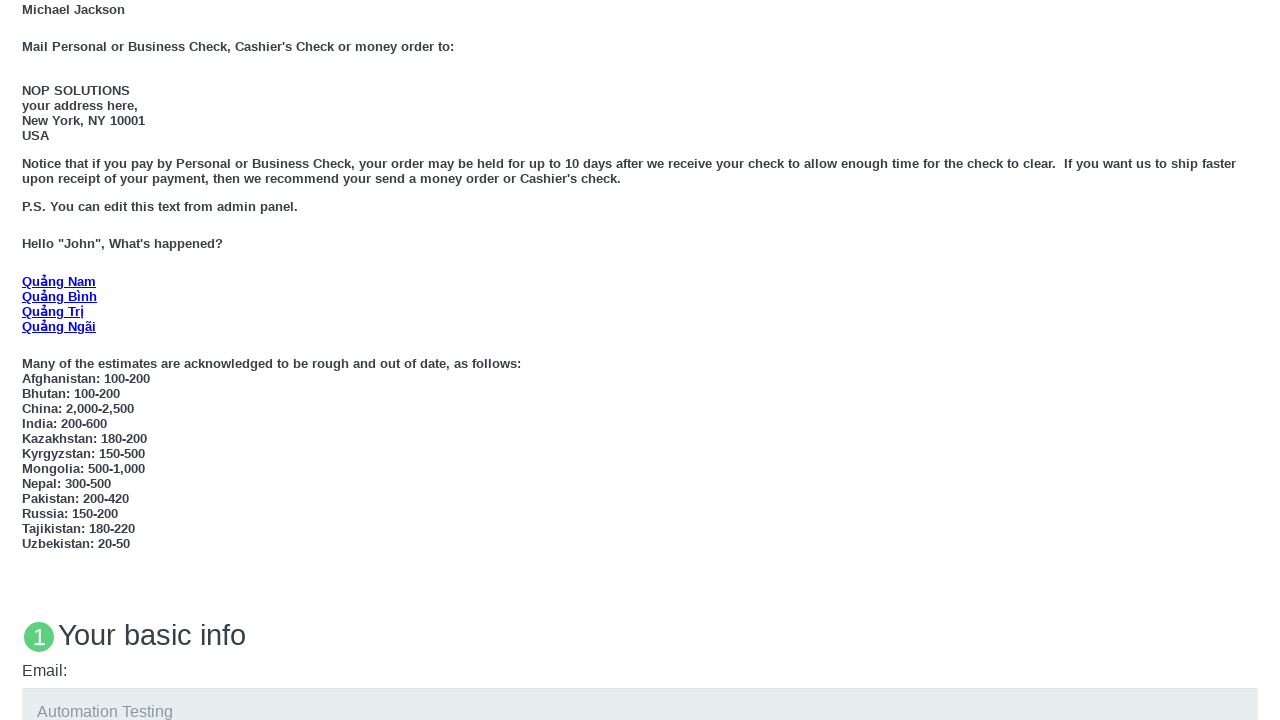

Filled education text area with 'Automation Testing' on #edu
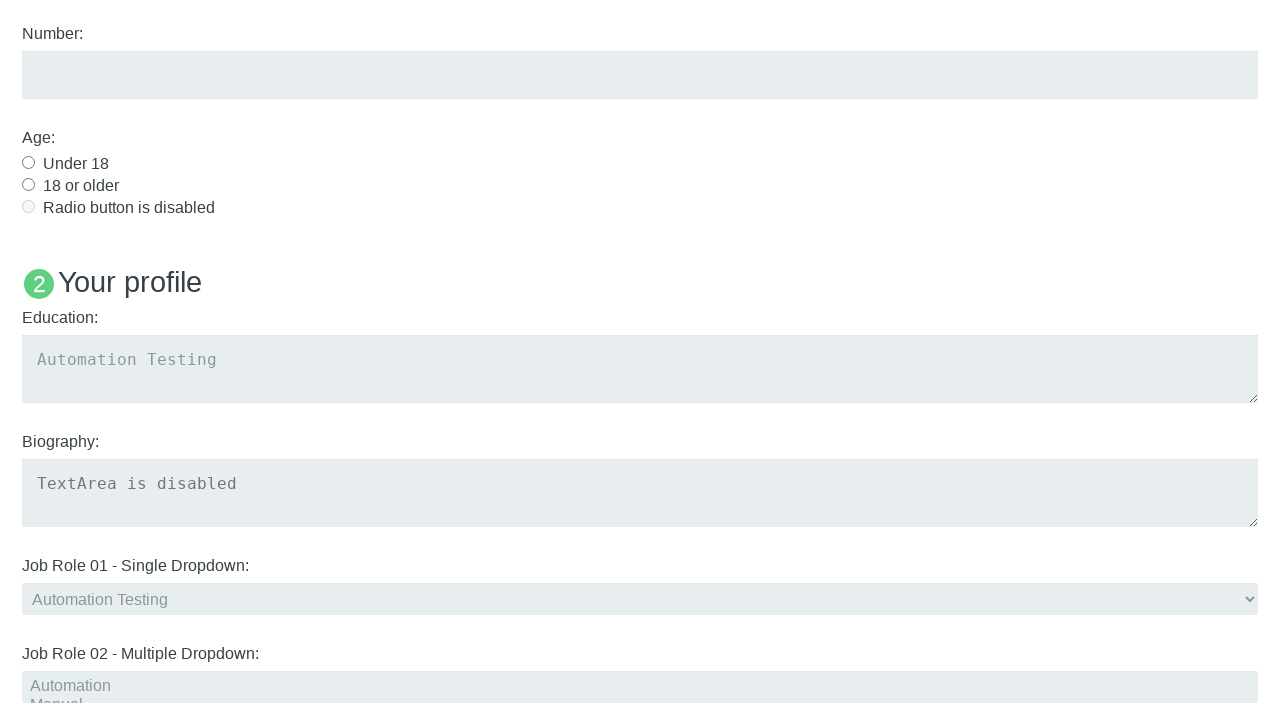

Clicked 'Under 18' age radio button at (28, 162) on #under_18
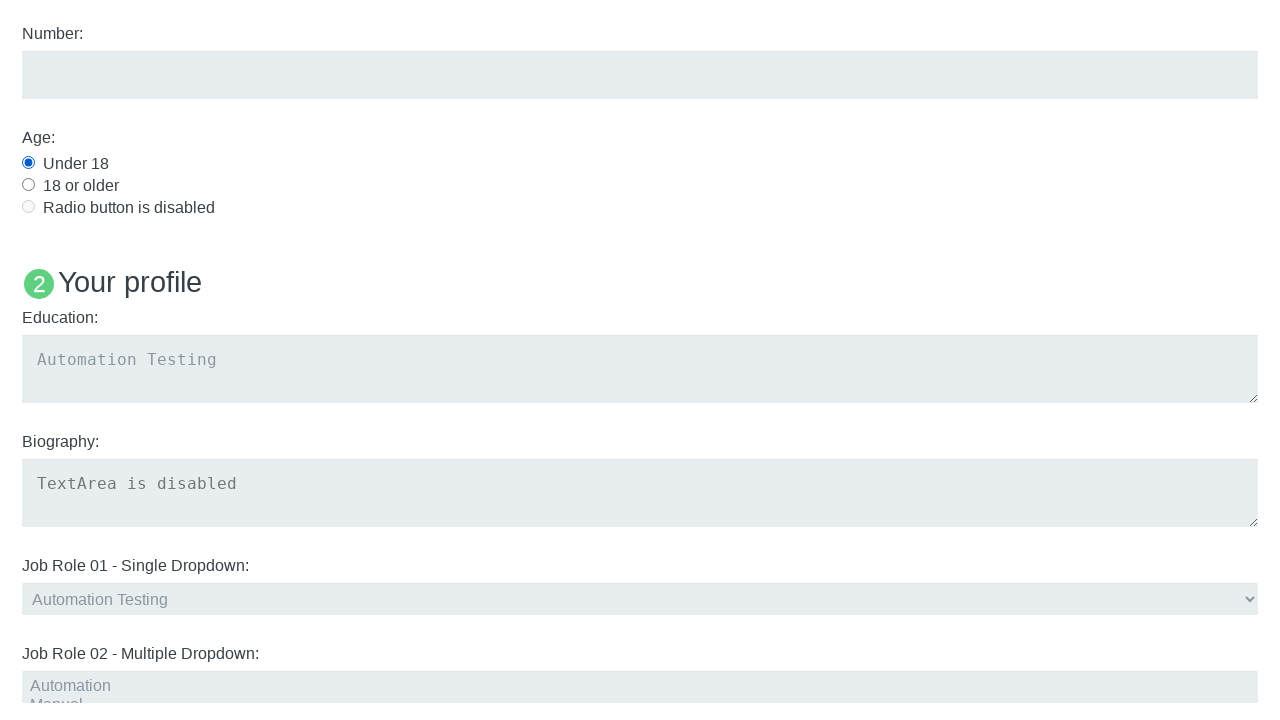

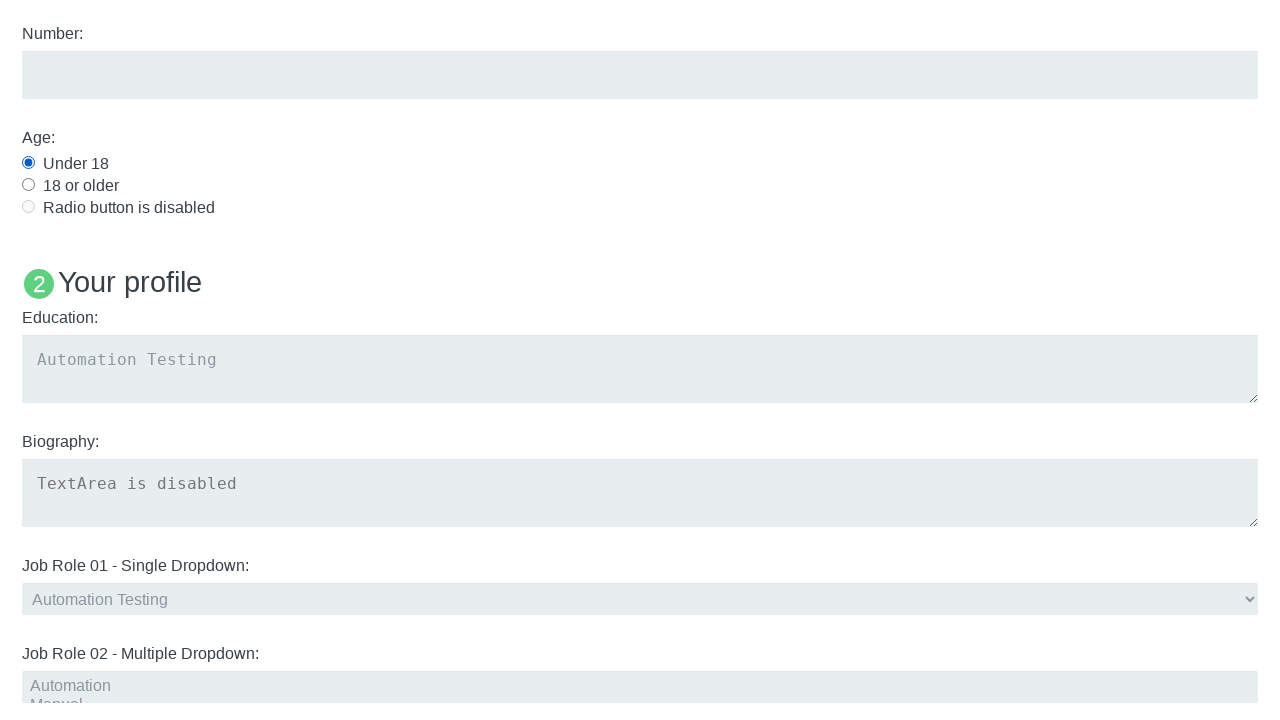